Tests adding jQuery Growl notifications to a page by injecting jQuery and Growl scripts, then displaying notification messages with different styles (default, error, notice, warning).

Starting URL: http://the-internet.herokuapp.com

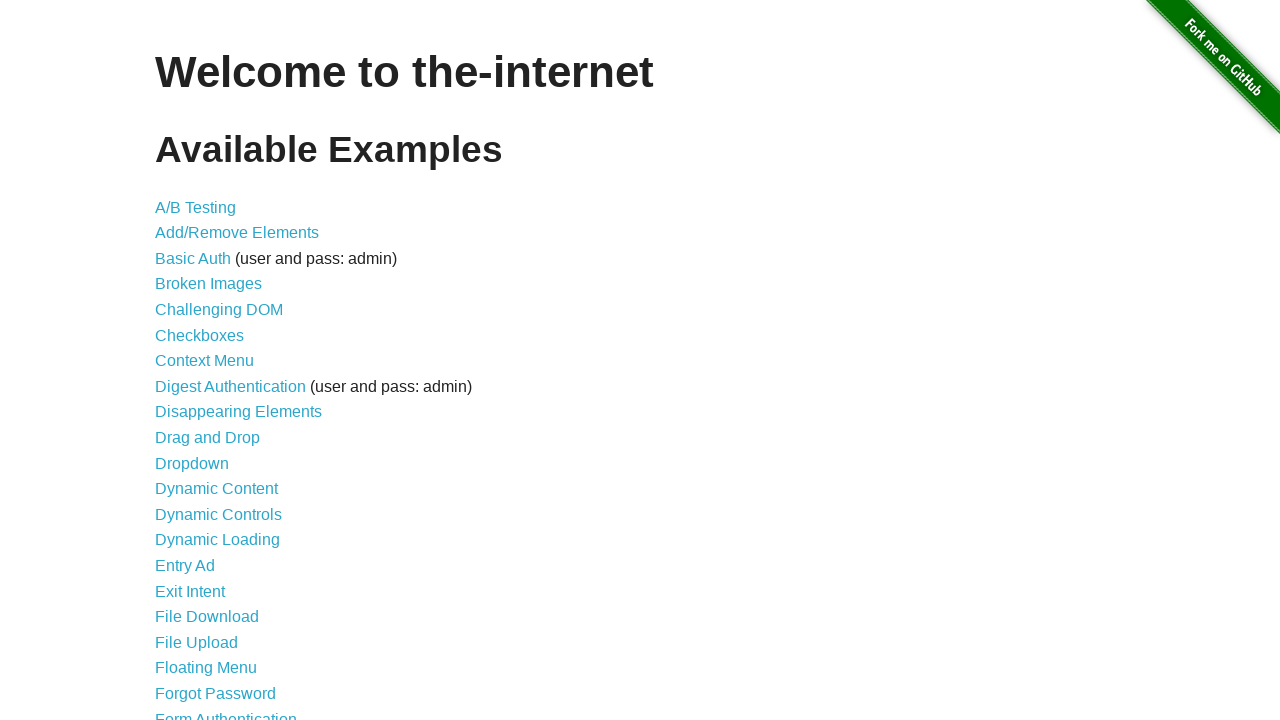

Injected jQuery library into page
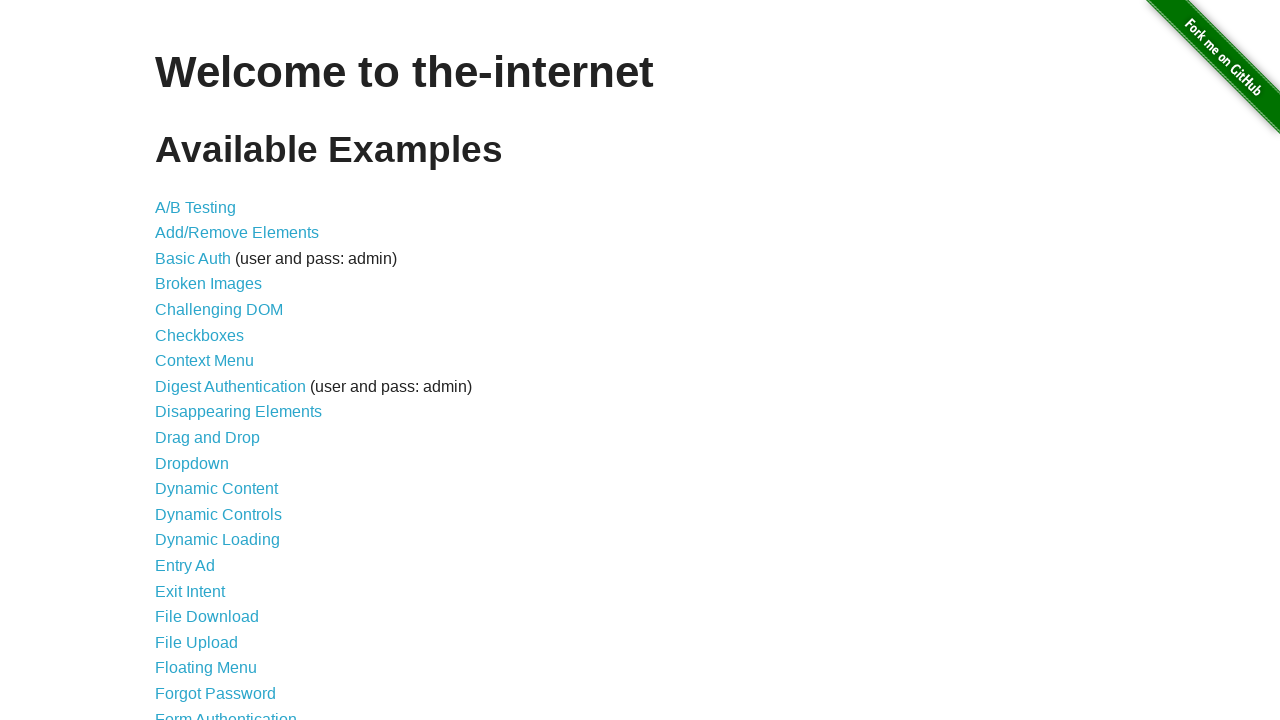

jQuery library loaded successfully
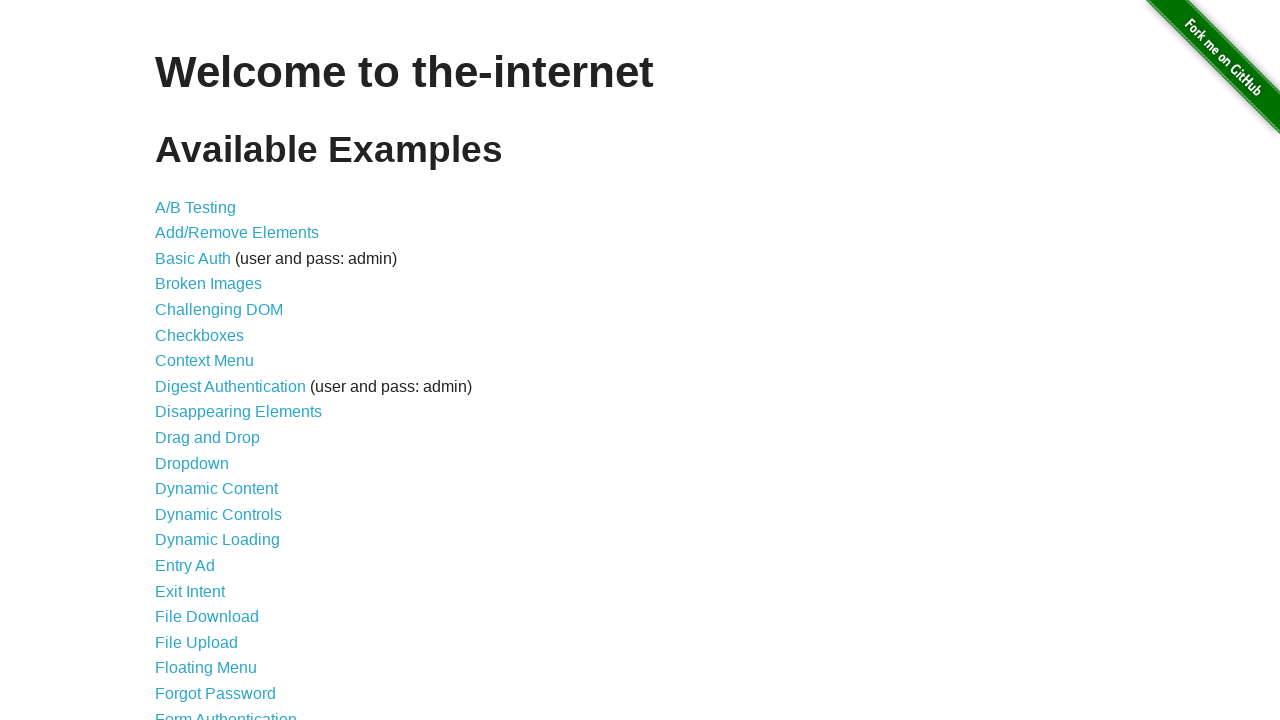

Injected jQuery Growl script
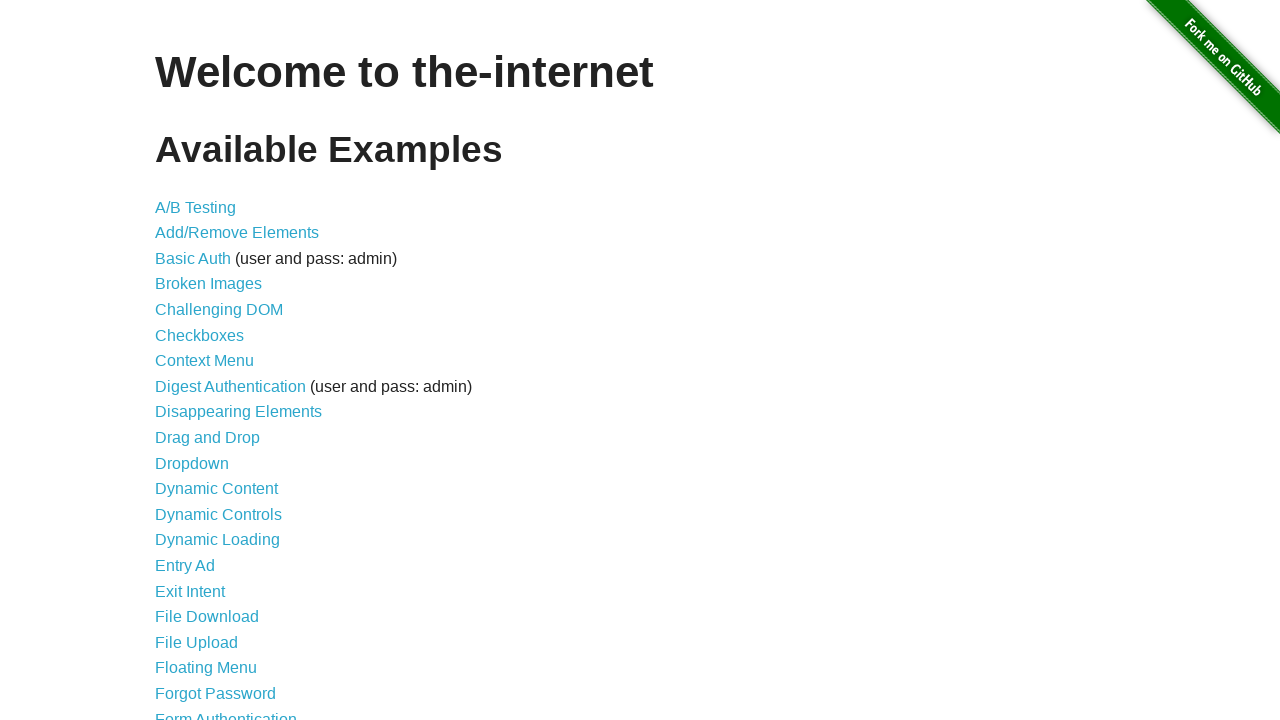

Injected jQuery Growl CSS styles
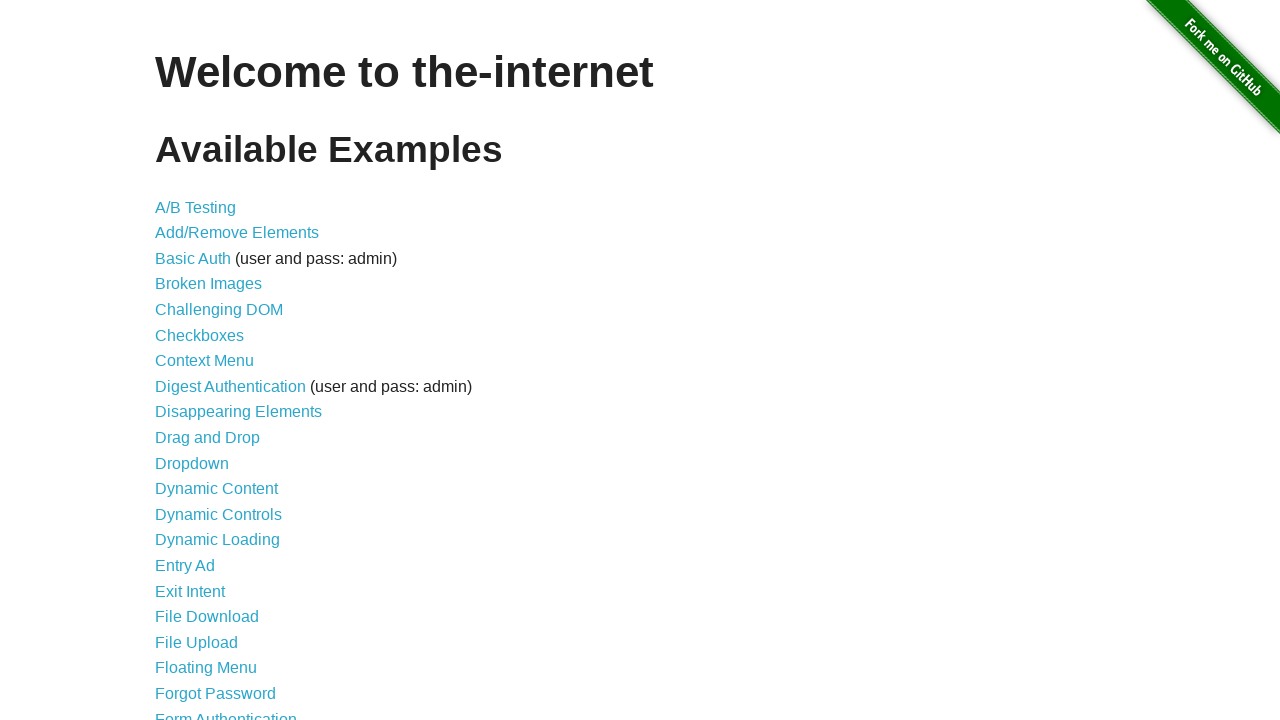

jQuery Growl library loaded and ready
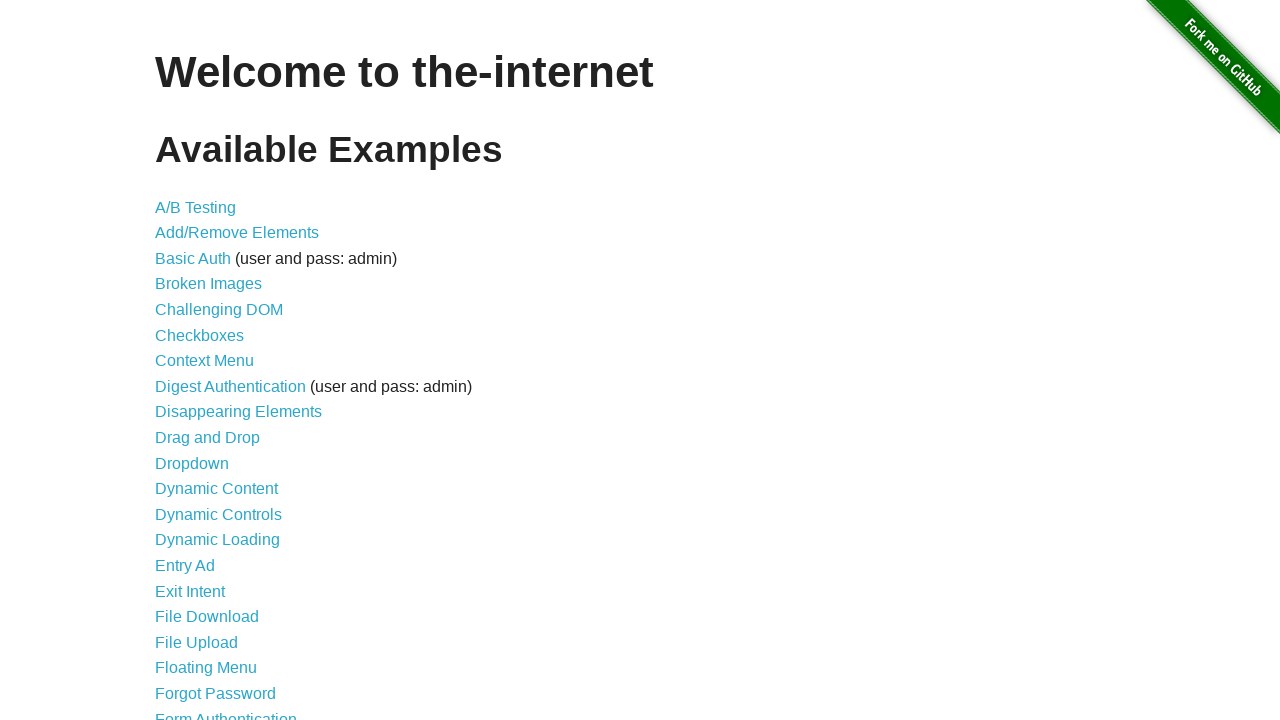

Displayed default Growl notification (GET /)
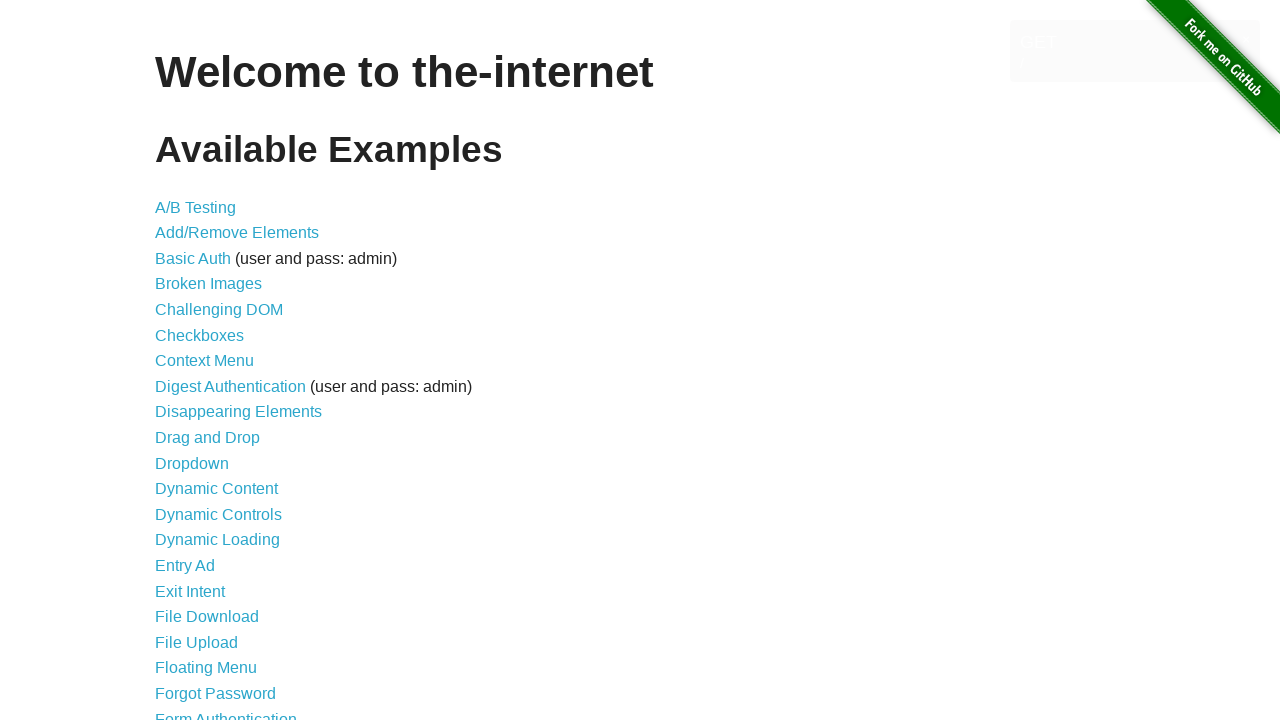

Displayed error Growl notification
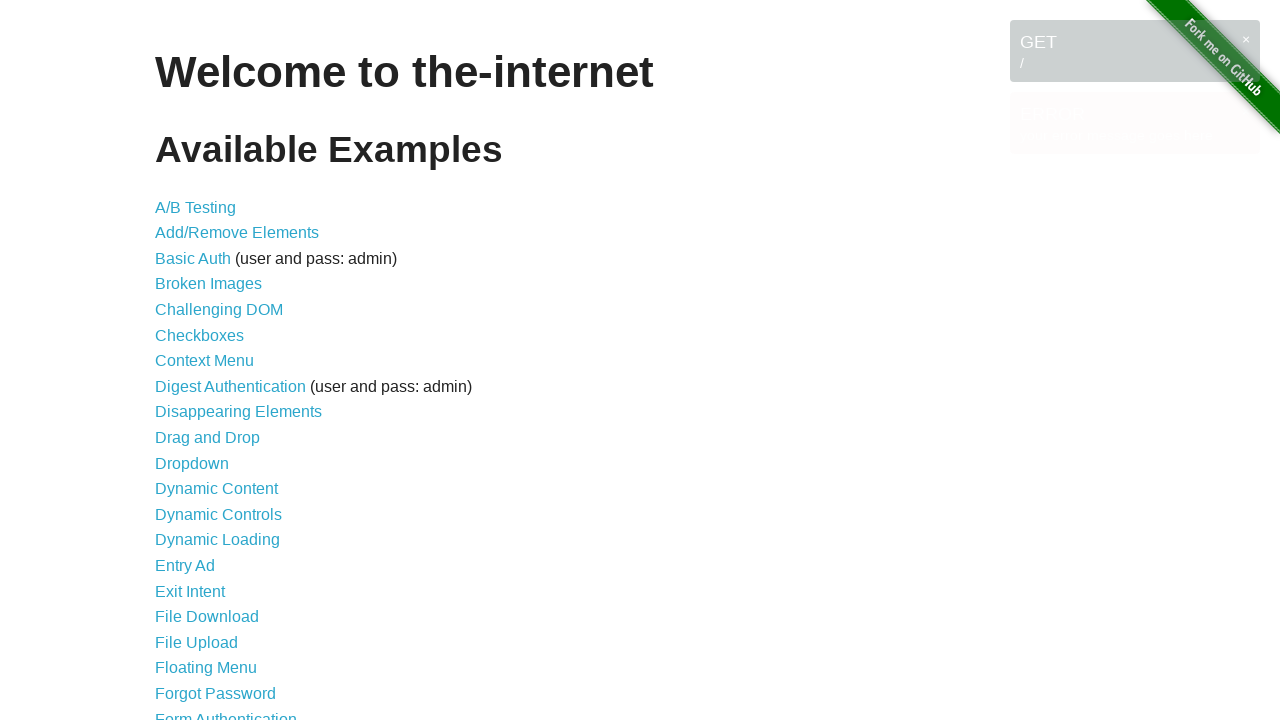

Displayed notice Growl notification
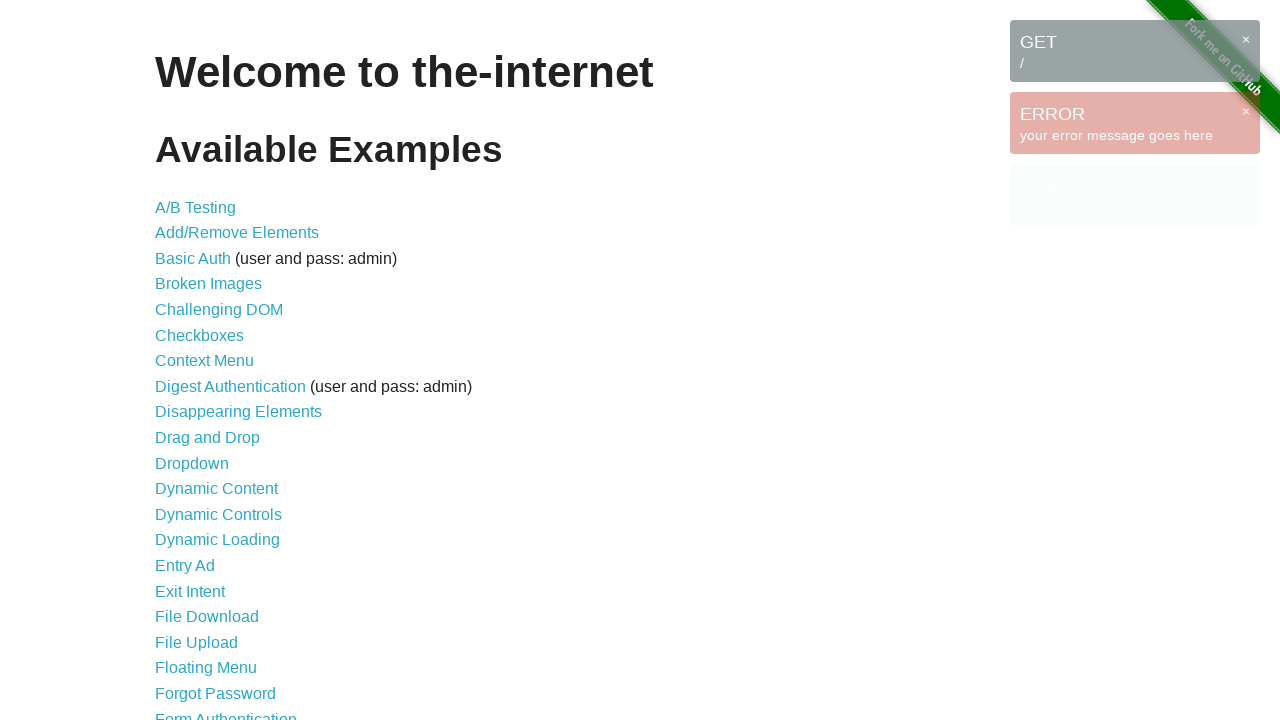

Displayed warning Growl notification
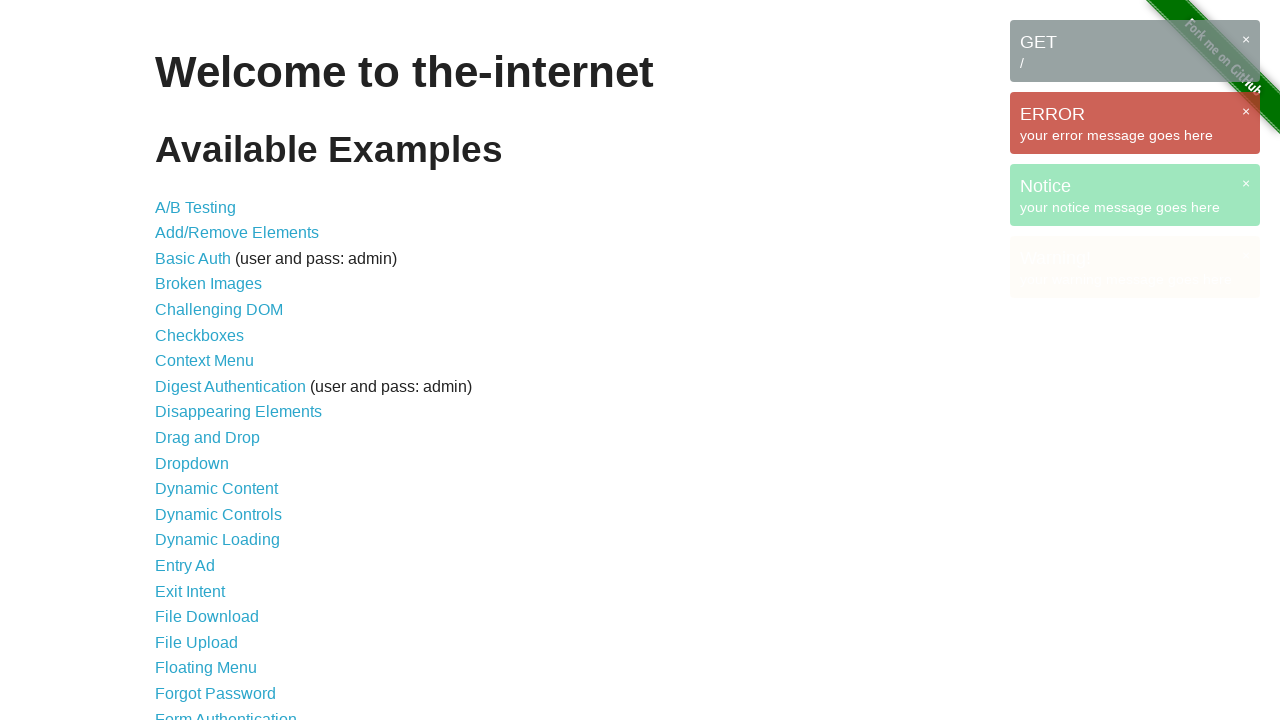

All Growl notifications rendered on page
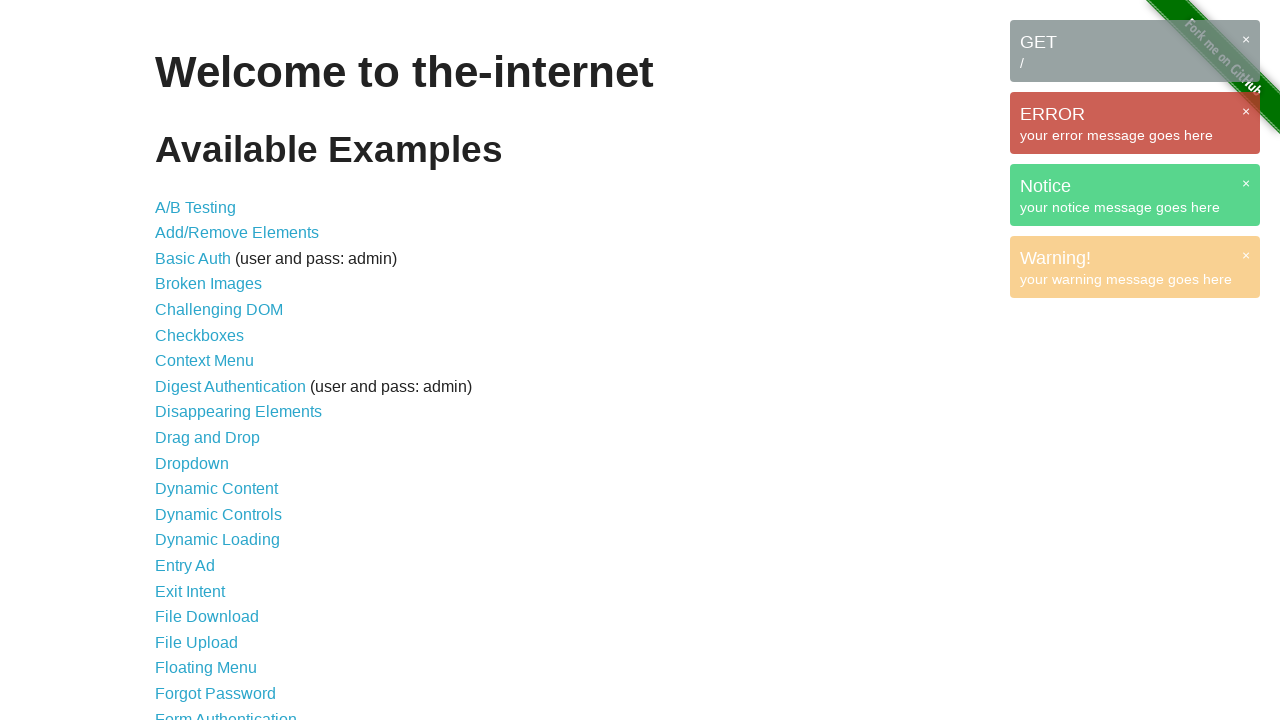

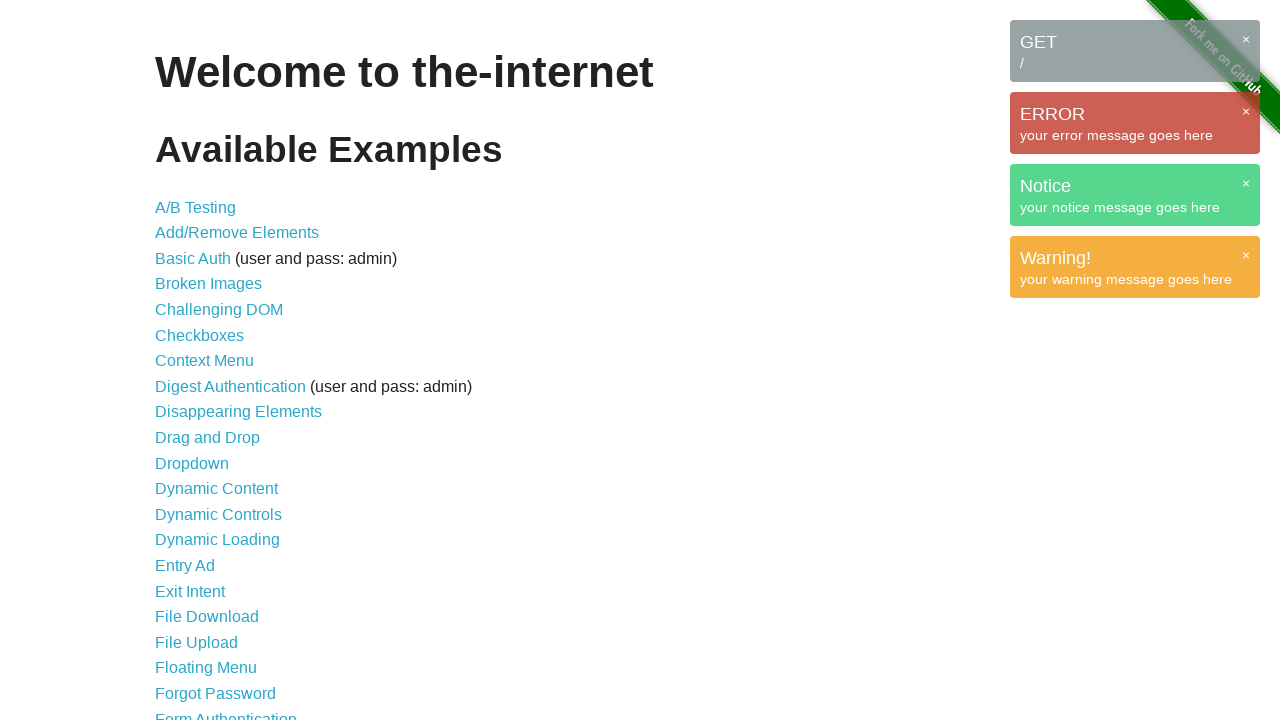